Tests checkbox functionality by checking and unchecking checkboxes and verifying their states

Starting URL: https://the-internet.herokuapp.com/checkboxes

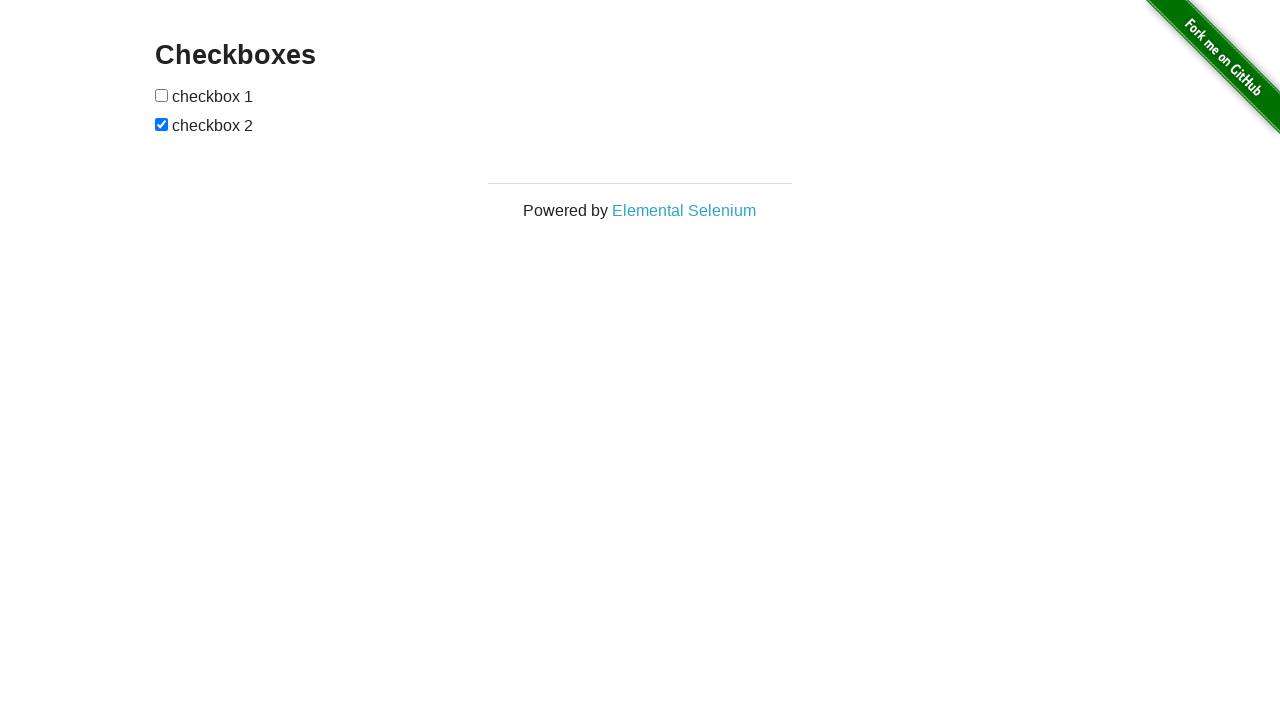

Retrieved first checkbox element
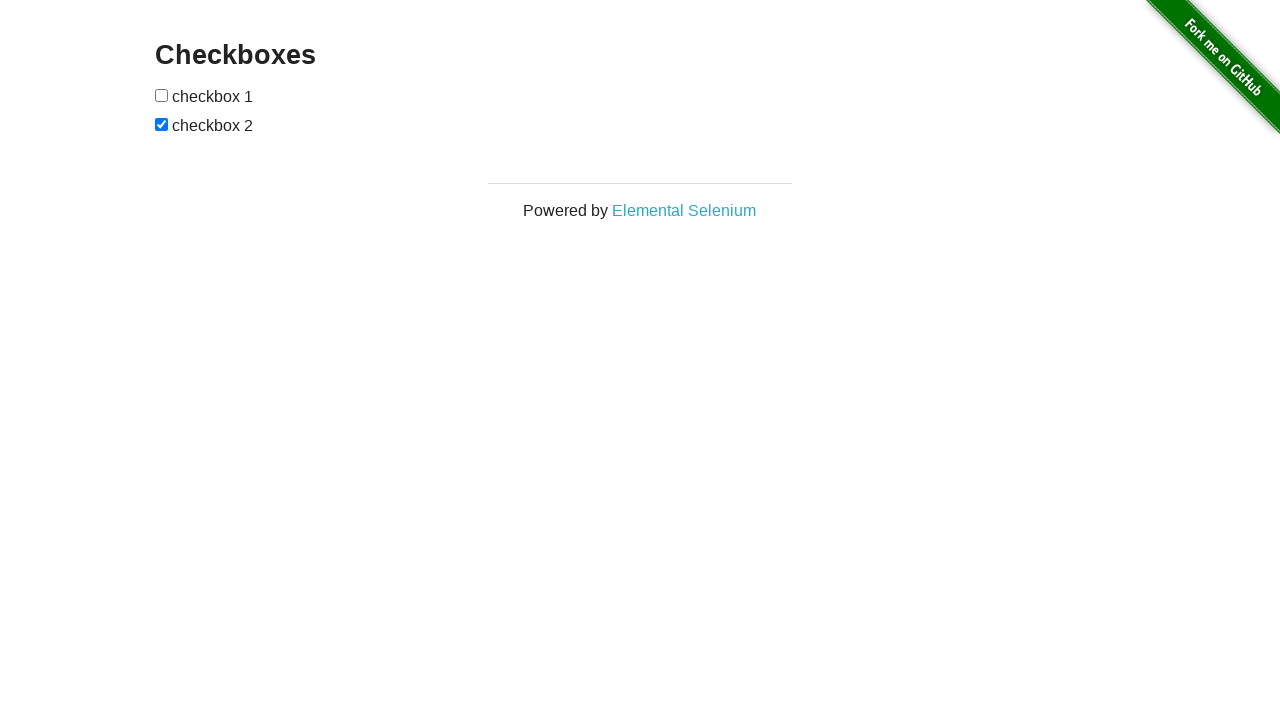

Retrieved second checkbox element
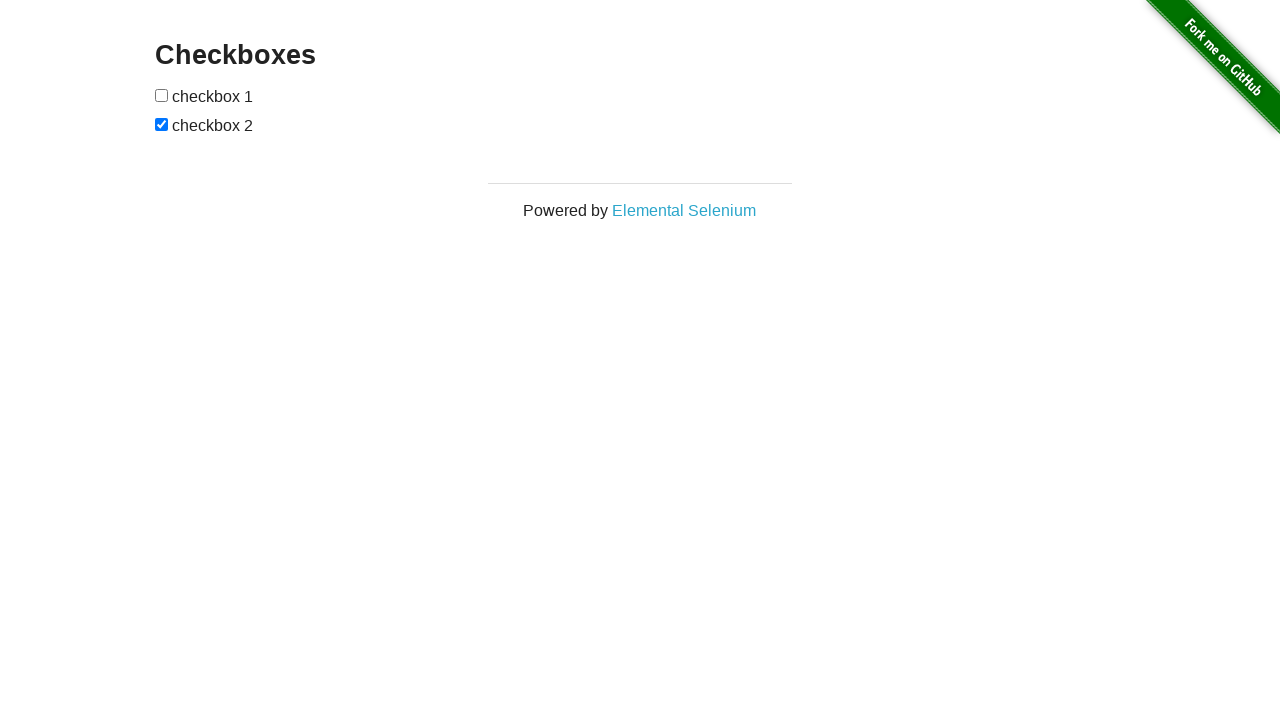

Checked the first checkbox at (162, 95) on internal:role=checkbox >> nth=0
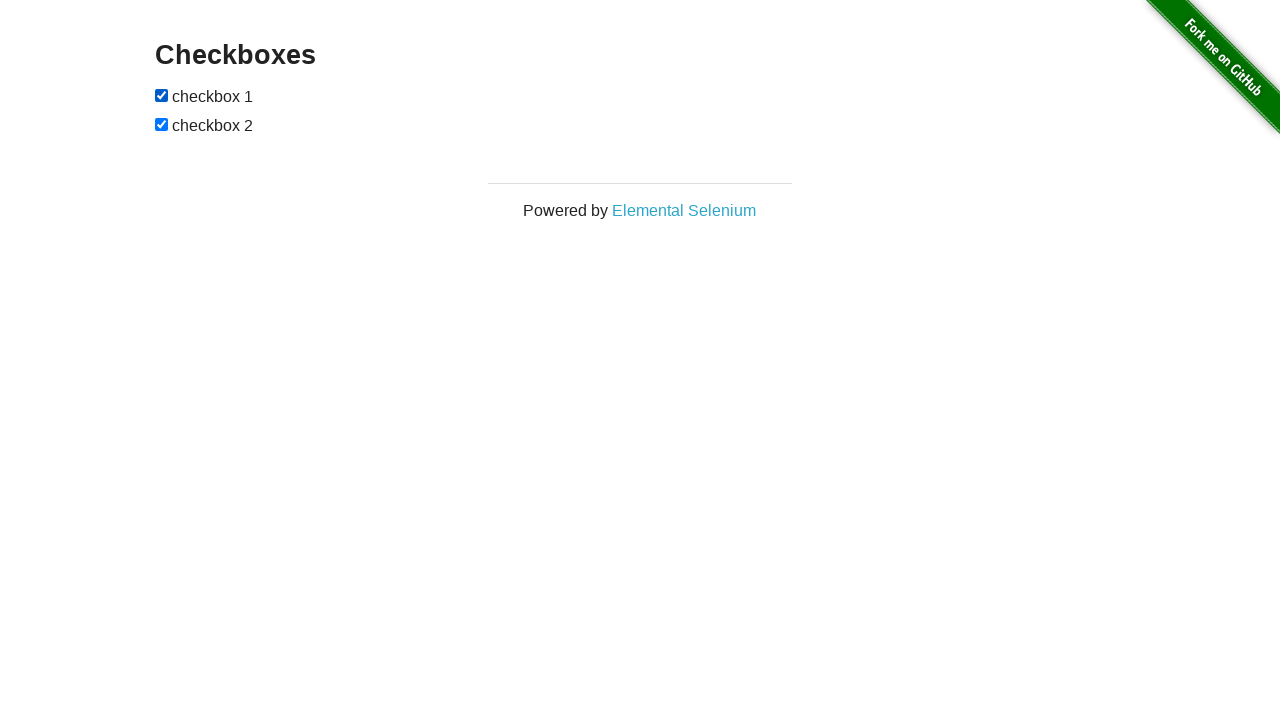

Verified first checkbox is checked
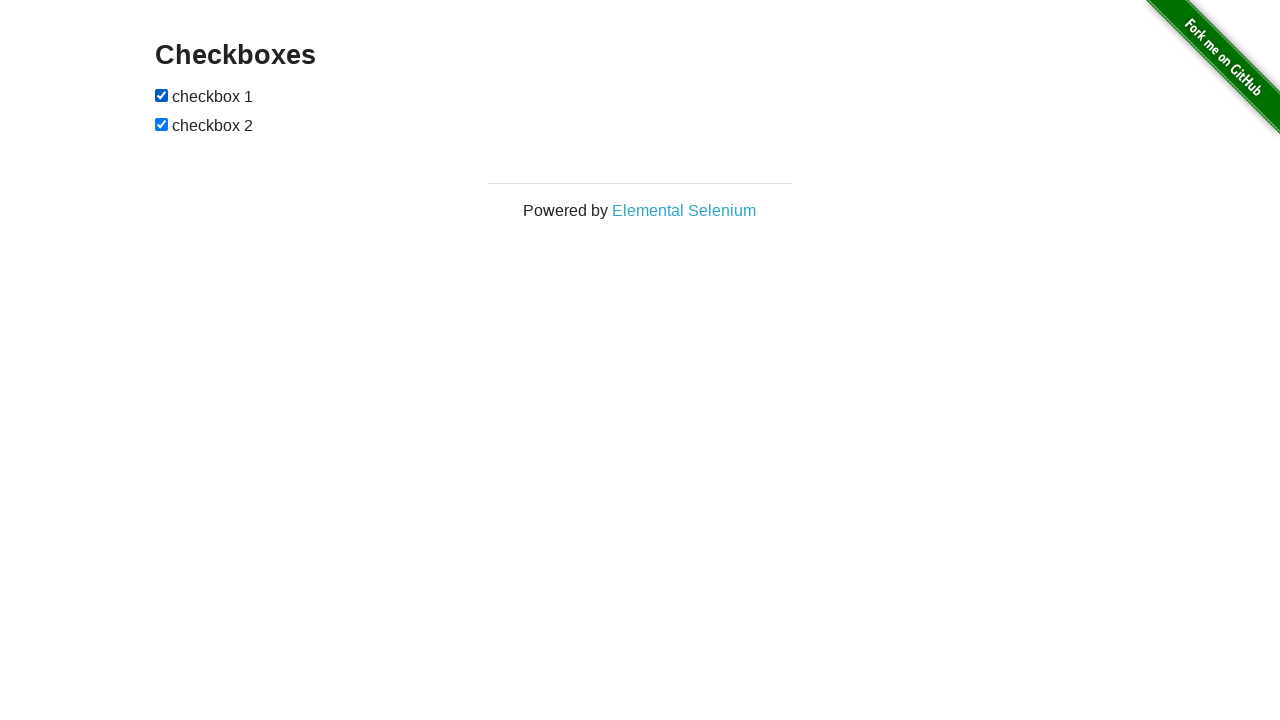

Unchecked the first checkbox at (162, 95) on internal:role=checkbox >> nth=0
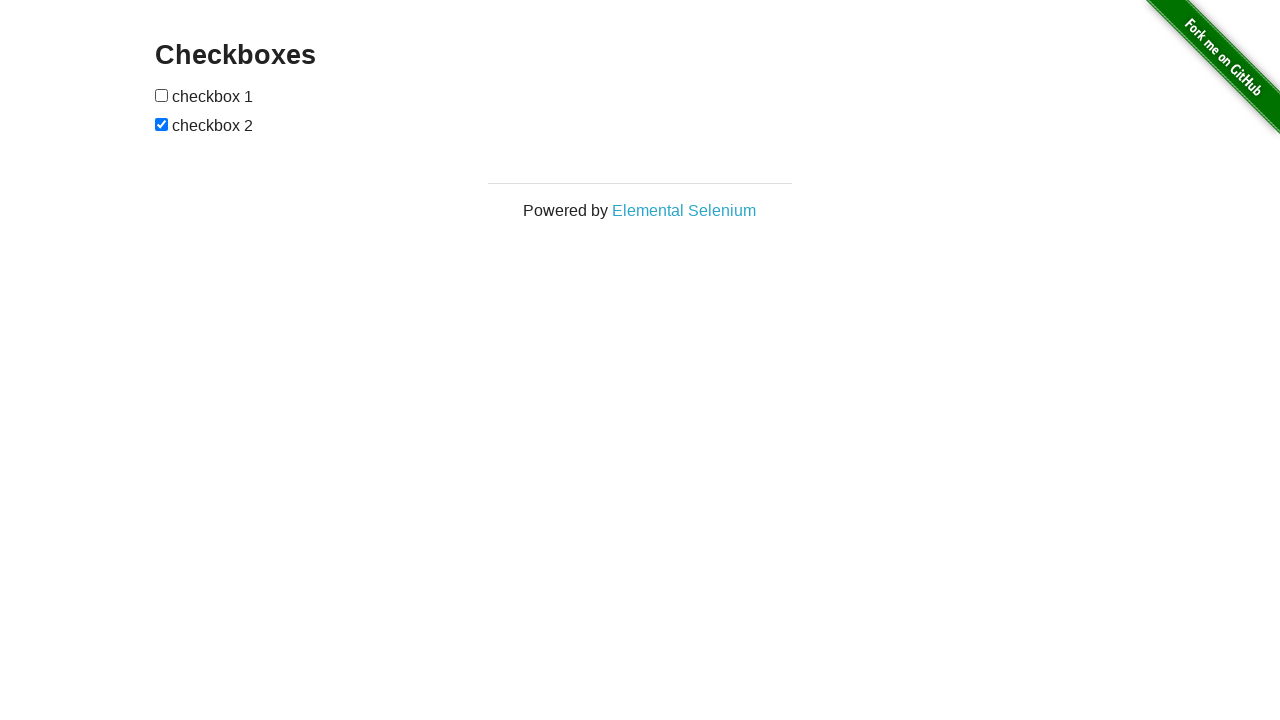

Unchecked the second checkbox at (162, 124) on internal:role=checkbox >> nth=1
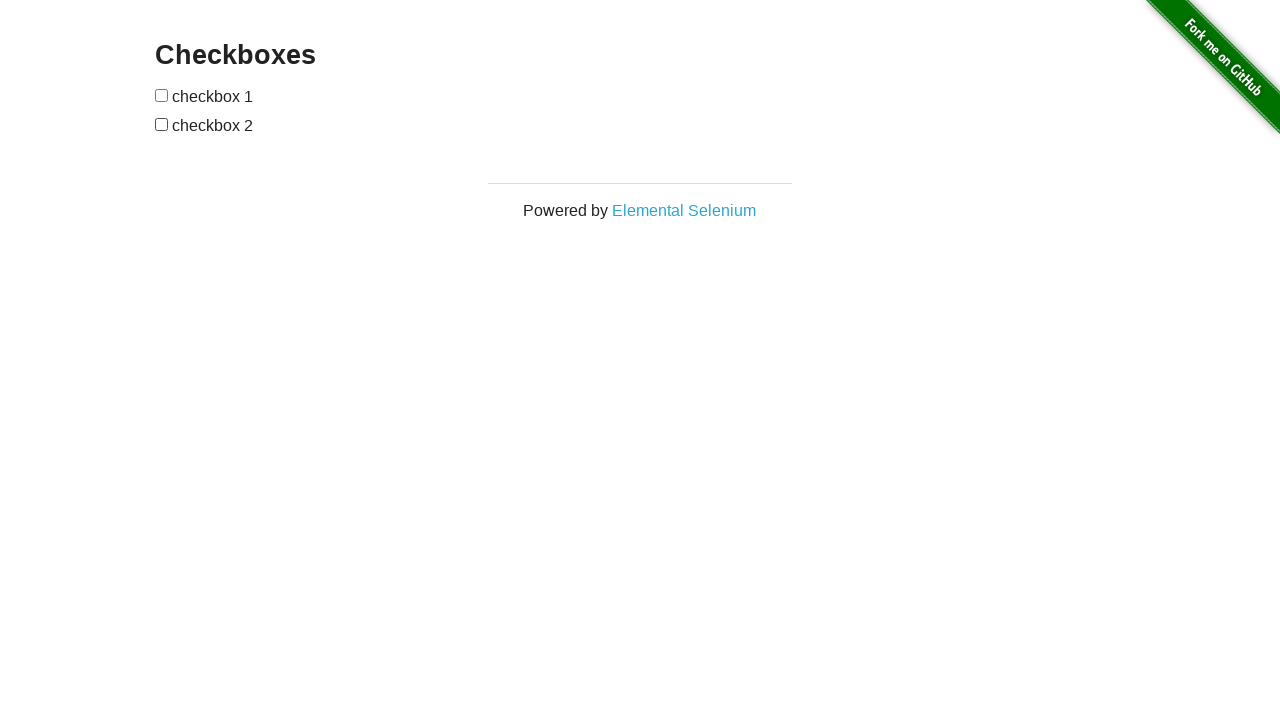

Verified first checkbox is unchecked
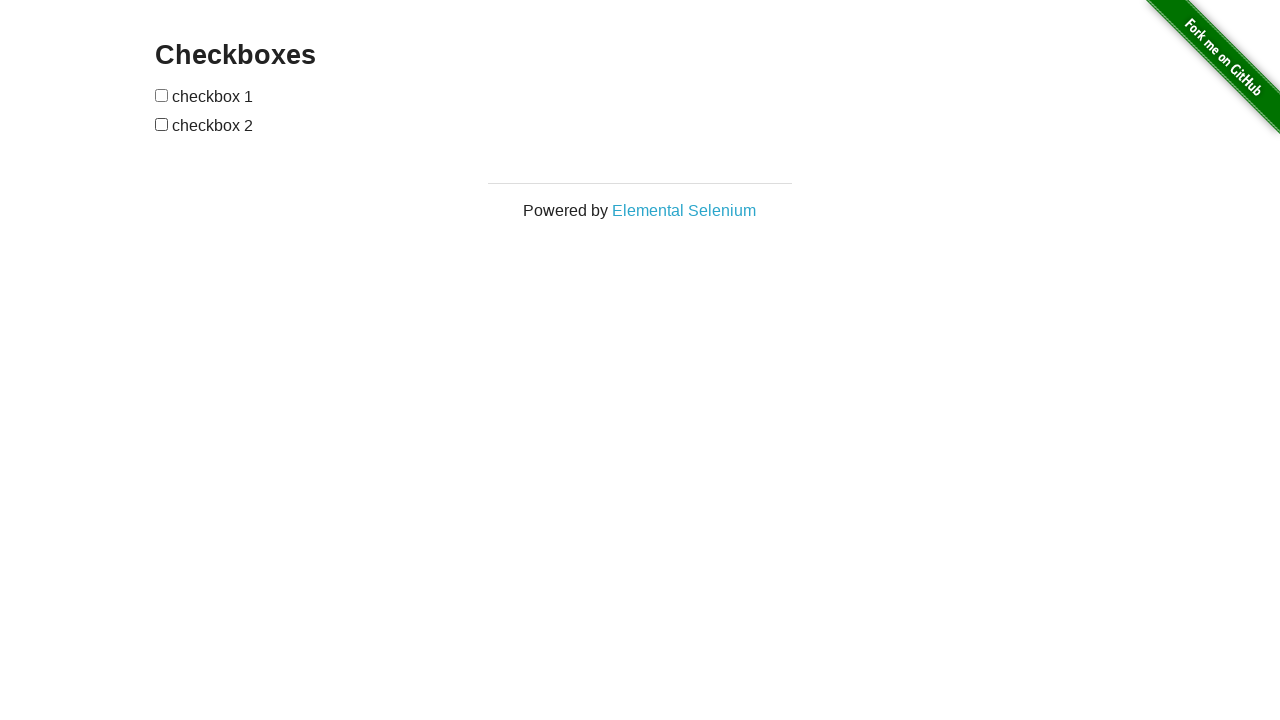

Verified second checkbox is unchecked
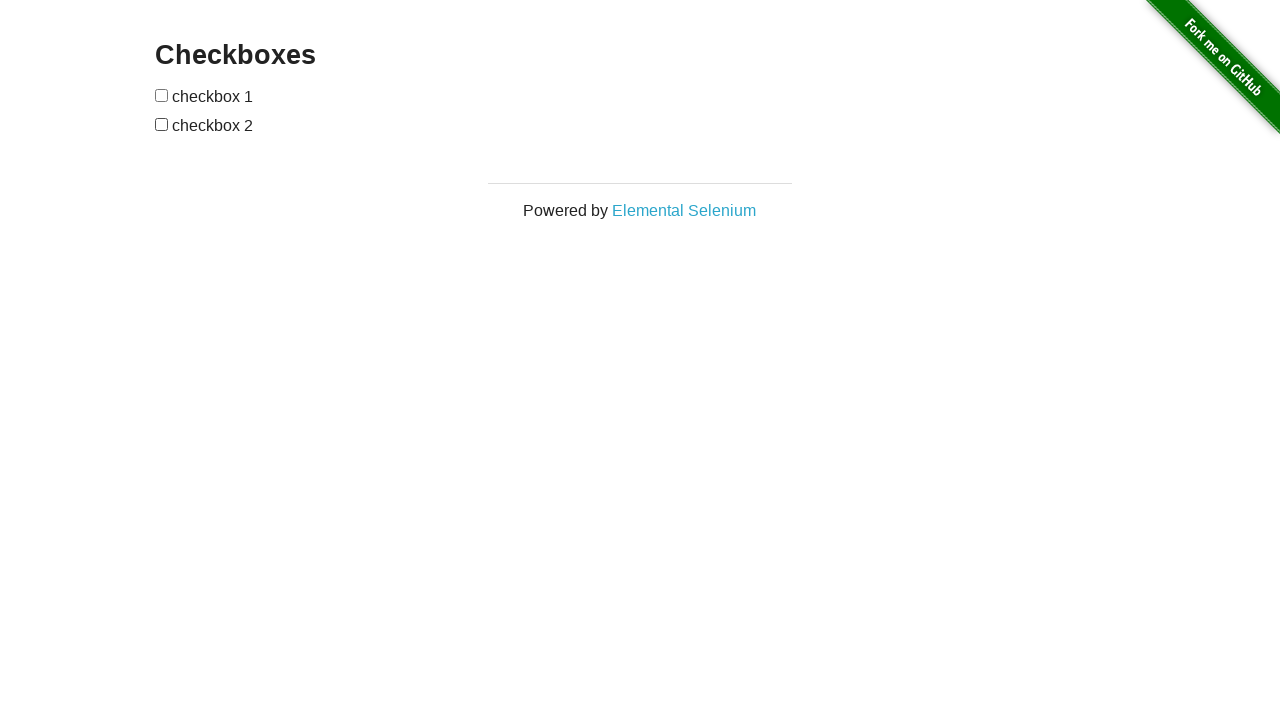

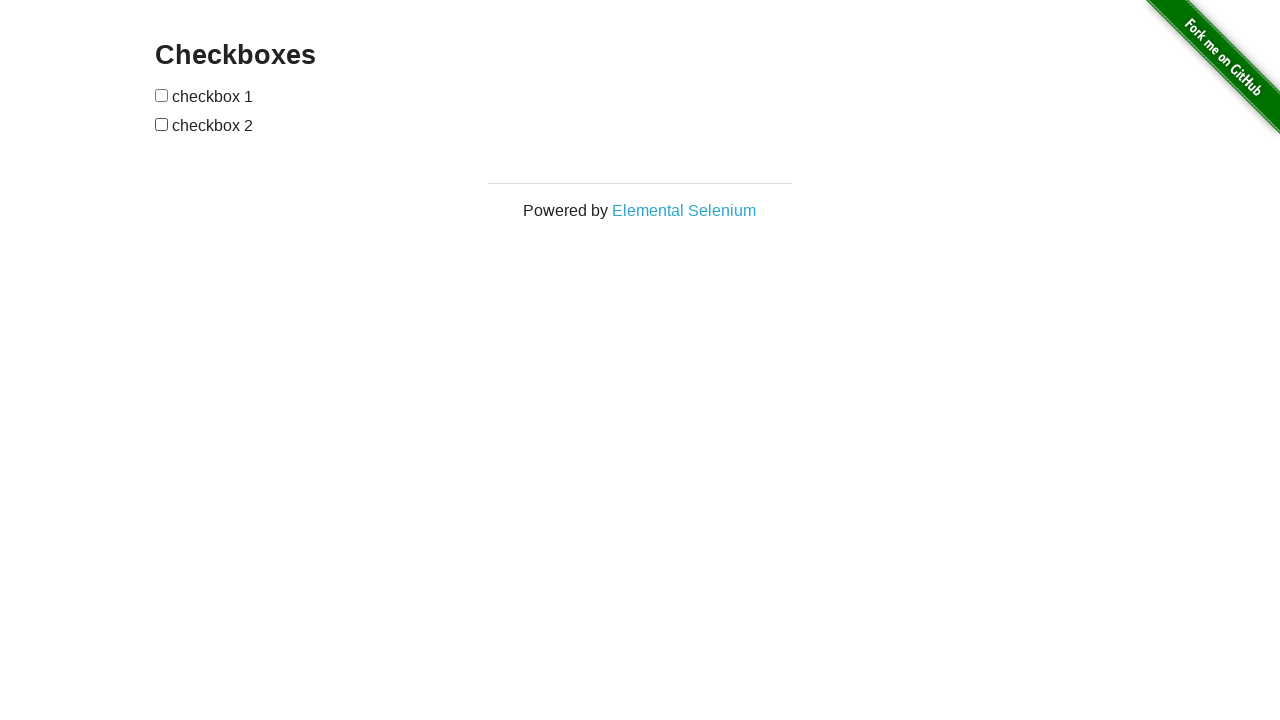